Tests that the Clear completed button is hidden when no items are completed

Starting URL: https://demo.playwright.dev/todomvc

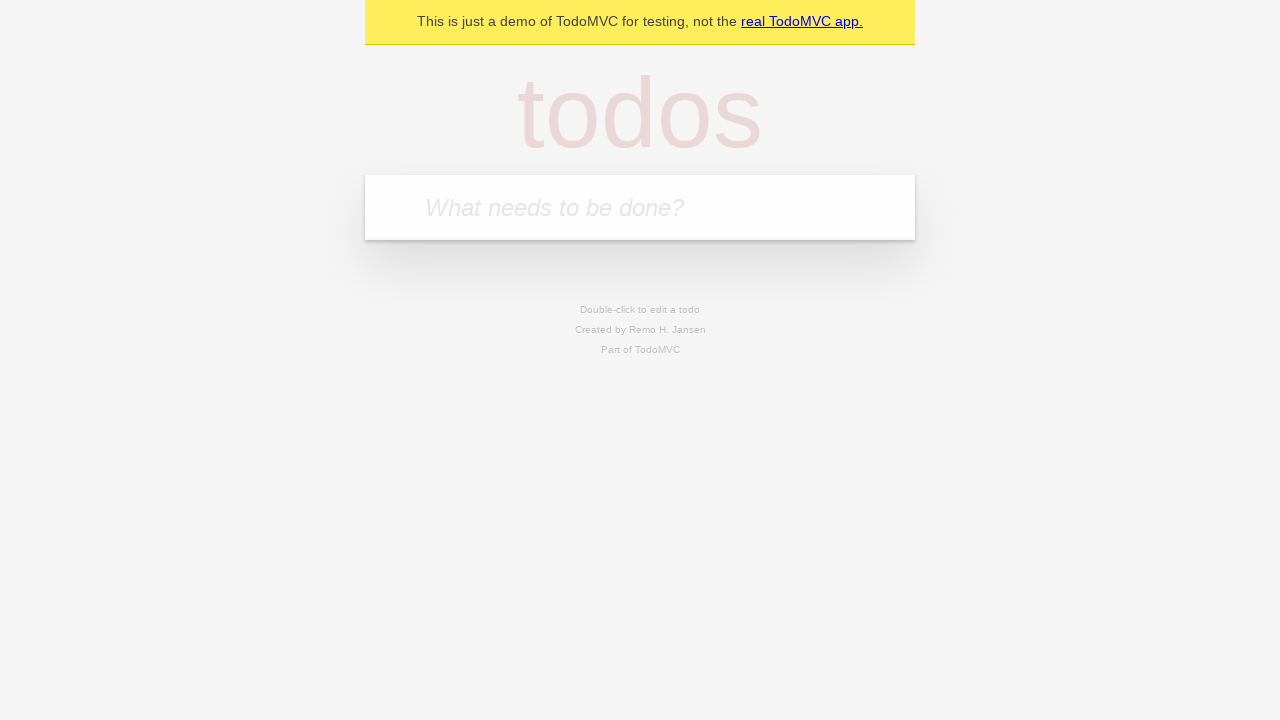

Filled todo input with 'buy some cheese' on internal:attr=[placeholder="What needs to be done?"i]
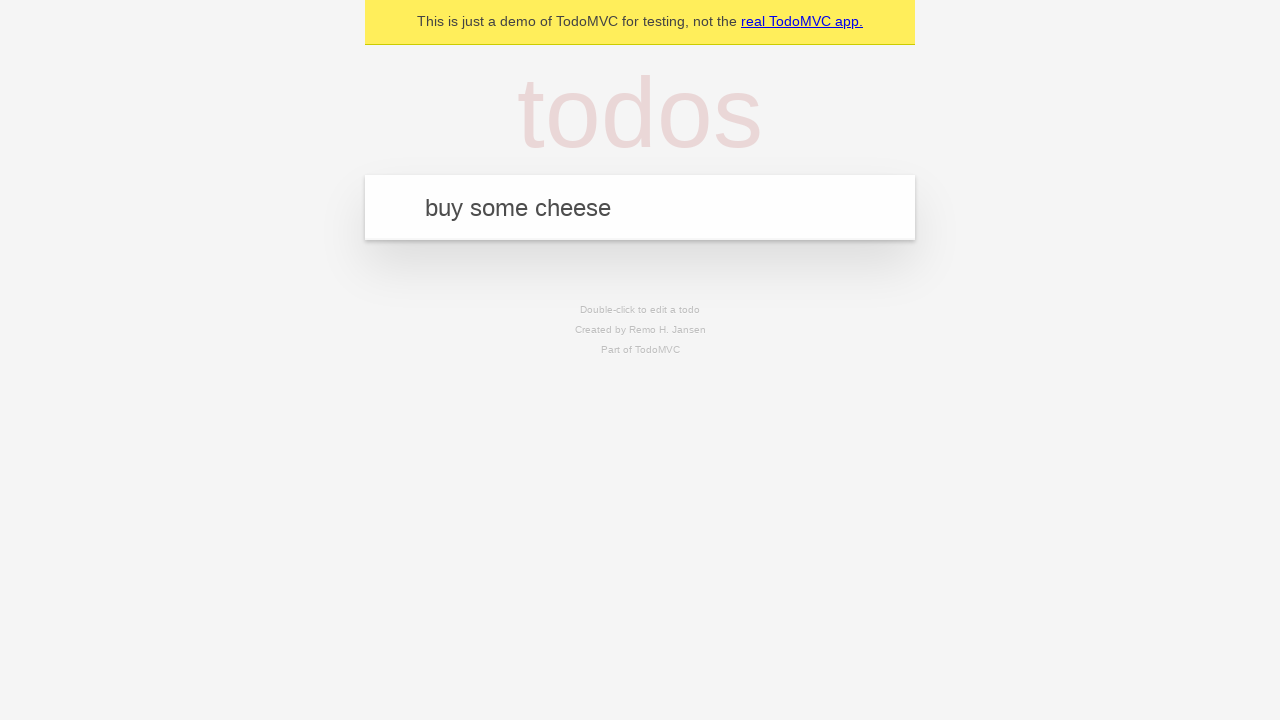

Pressed Enter to add first todo on internal:attr=[placeholder="What needs to be done?"i]
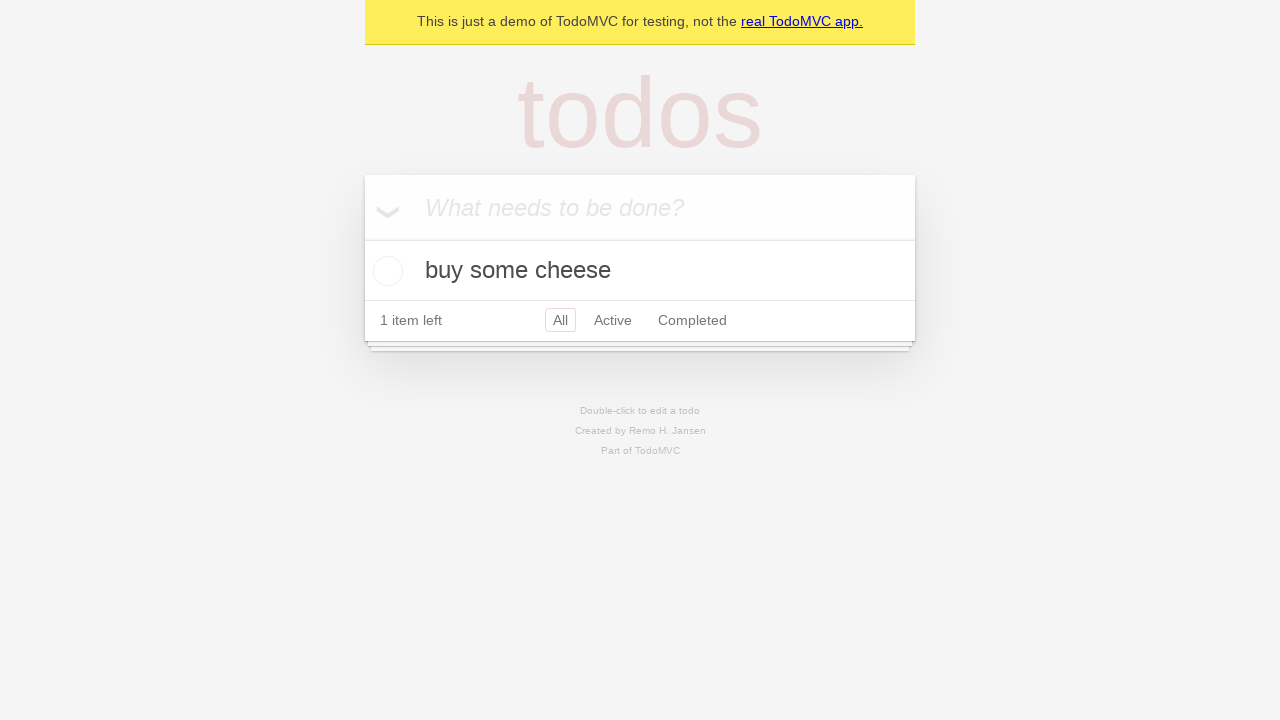

Filled todo input with 'feed the cat' on internal:attr=[placeholder="What needs to be done?"i]
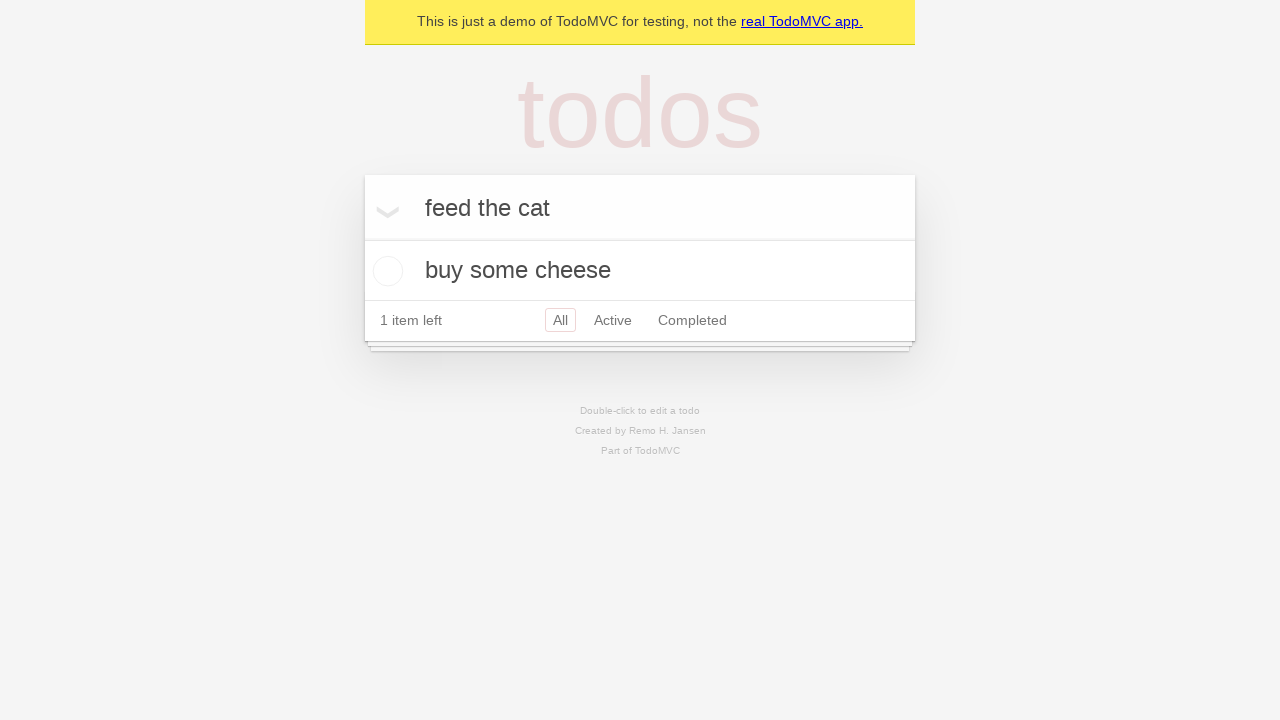

Pressed Enter to add second todo on internal:attr=[placeholder="What needs to be done?"i]
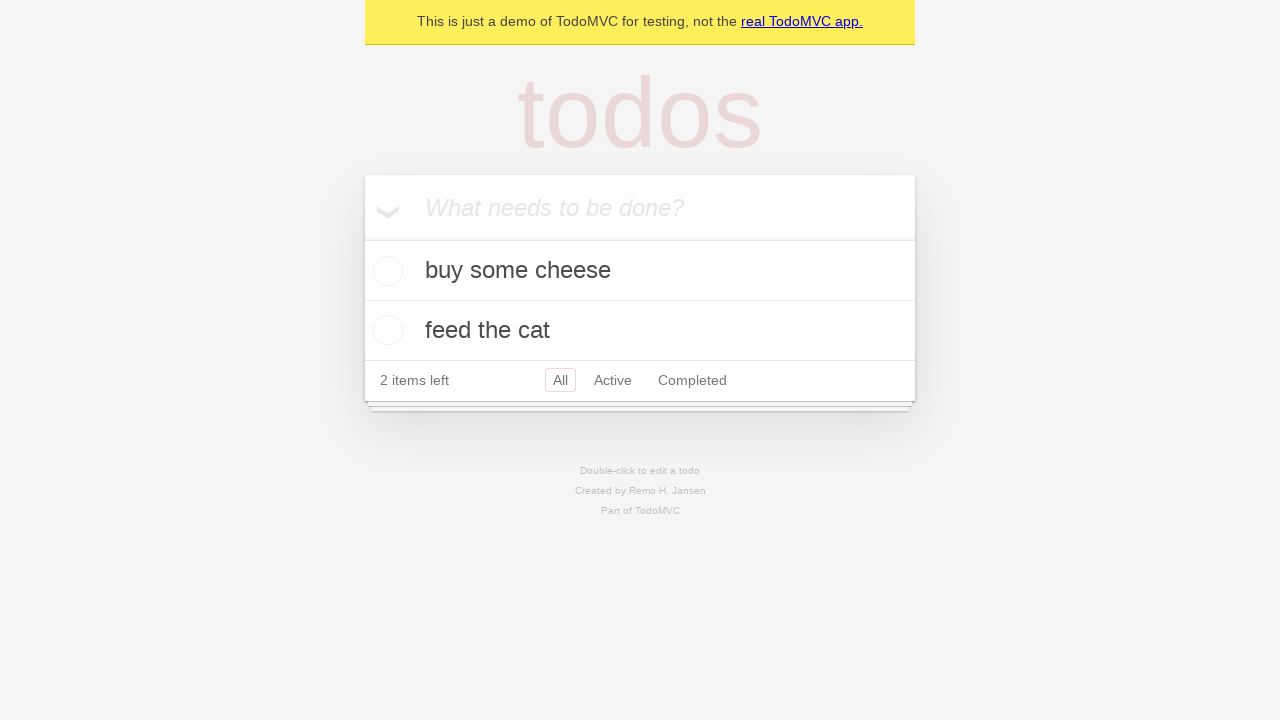

Filled todo input with 'book a doctors appointment' on internal:attr=[placeholder="What needs to be done?"i]
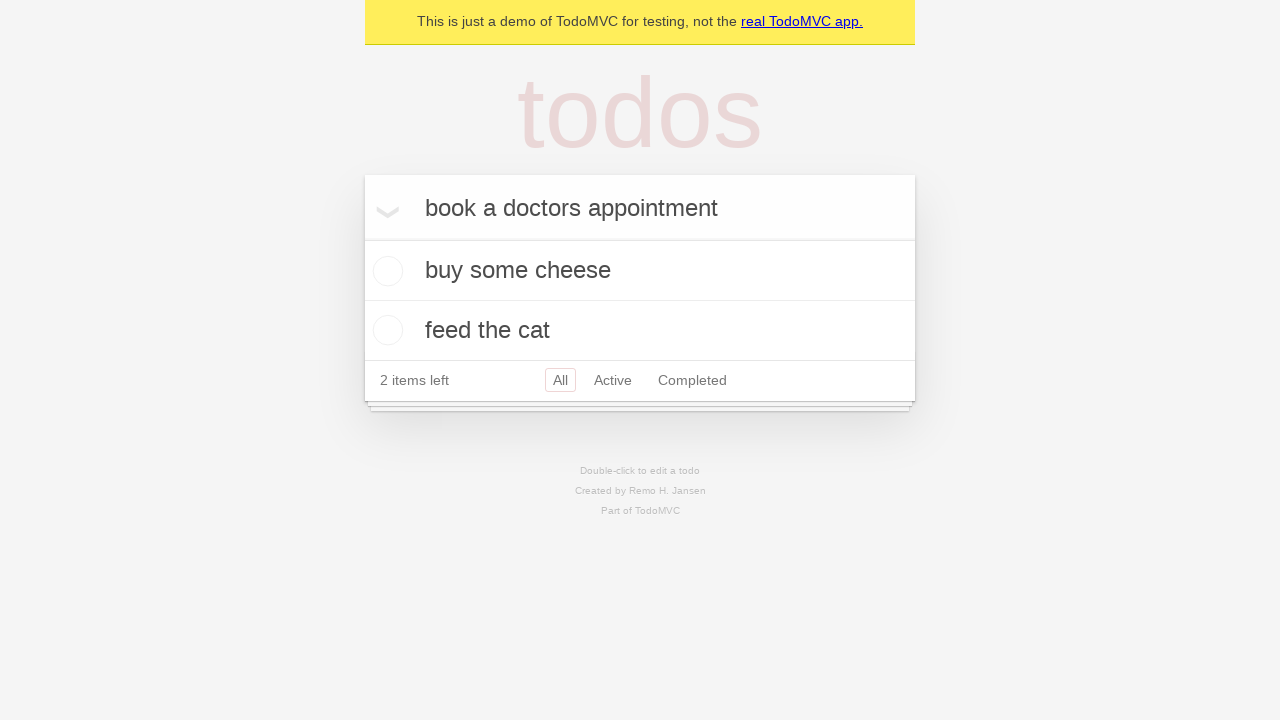

Pressed Enter to add third todo on internal:attr=[placeholder="What needs to be done?"i]
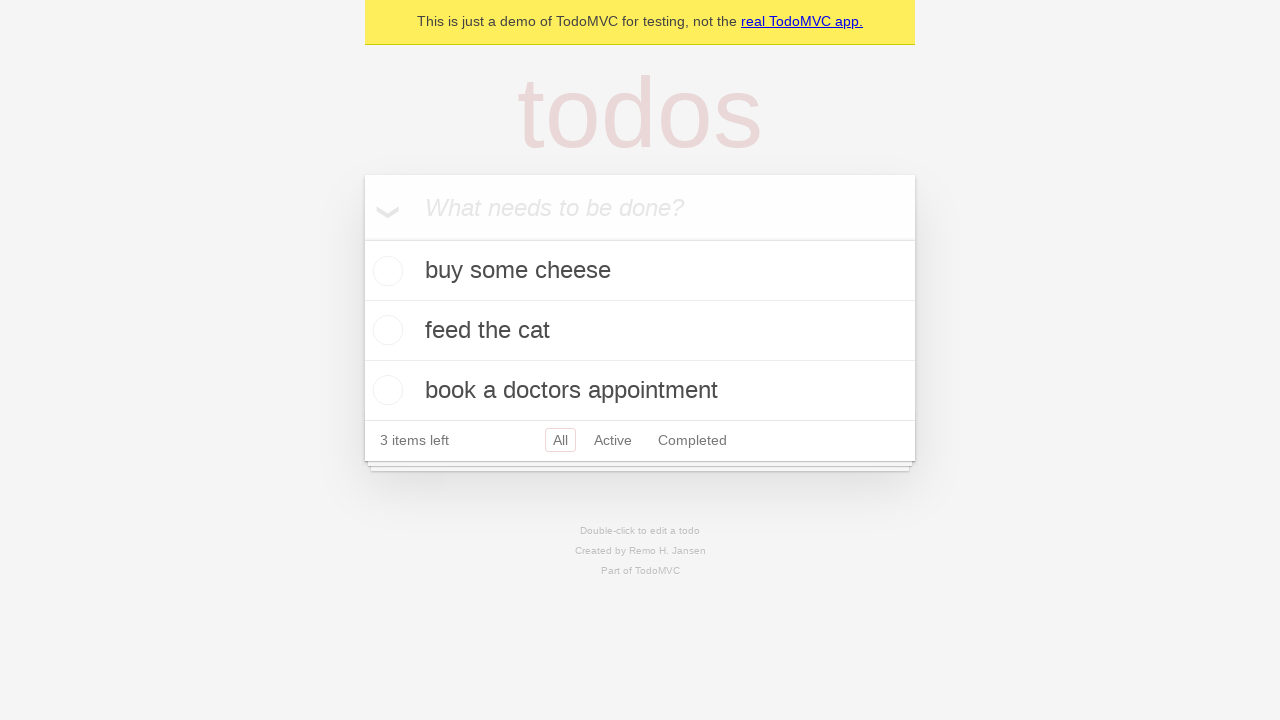

Checked the first todo item as completed at (385, 271) on .todo-list li .toggle >> nth=0
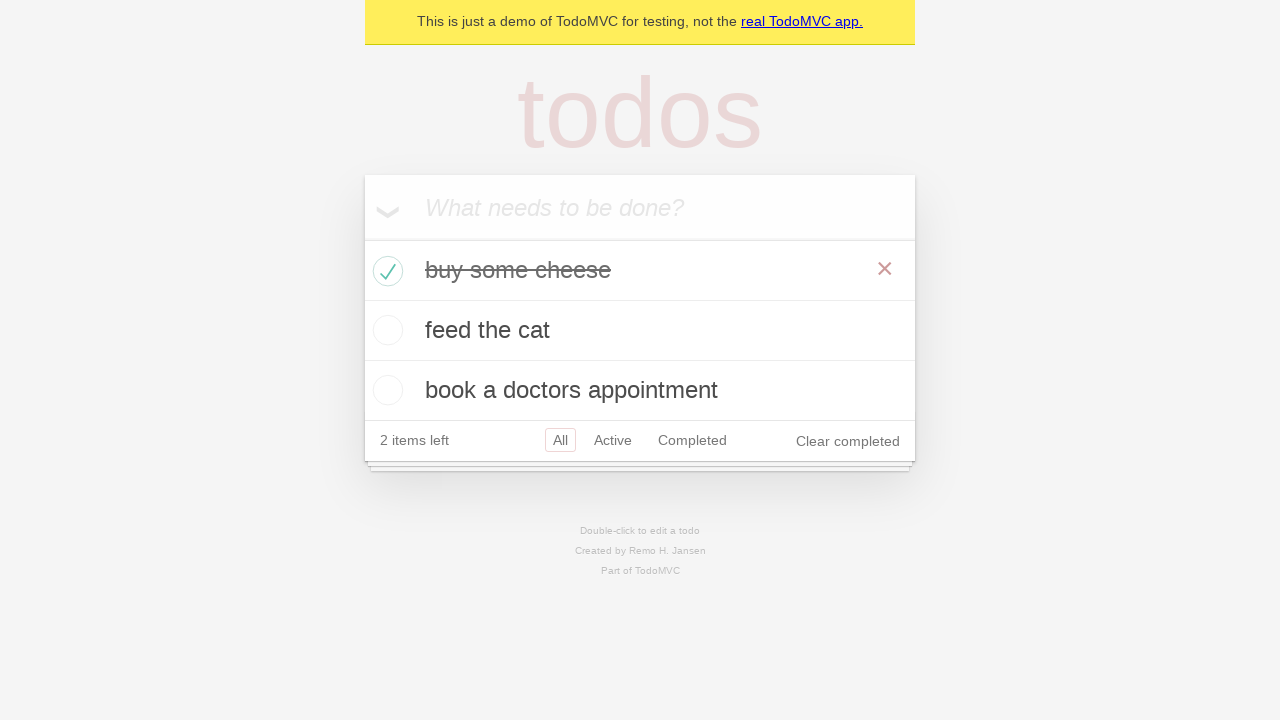

Clicked Clear completed button to remove completed items at (848, 441) on internal:role=button[name="Clear completed"i]
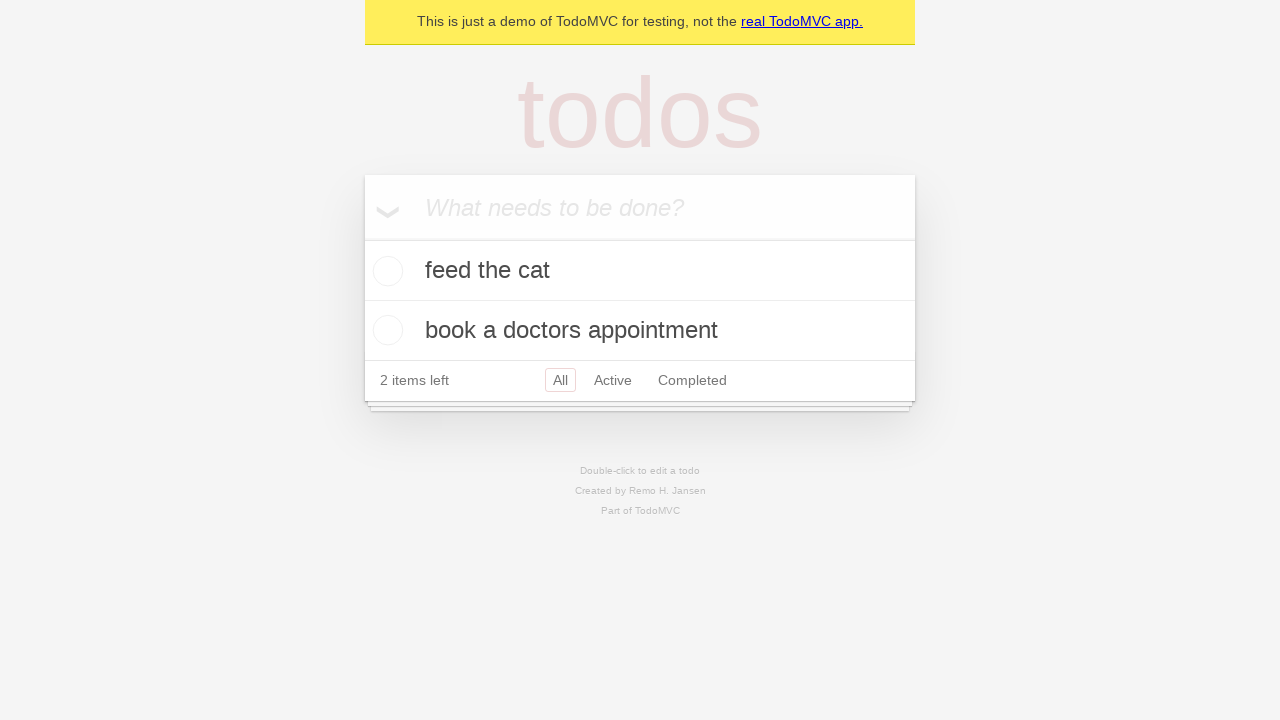

Verified that Clear completed button is hidden when no items are completed
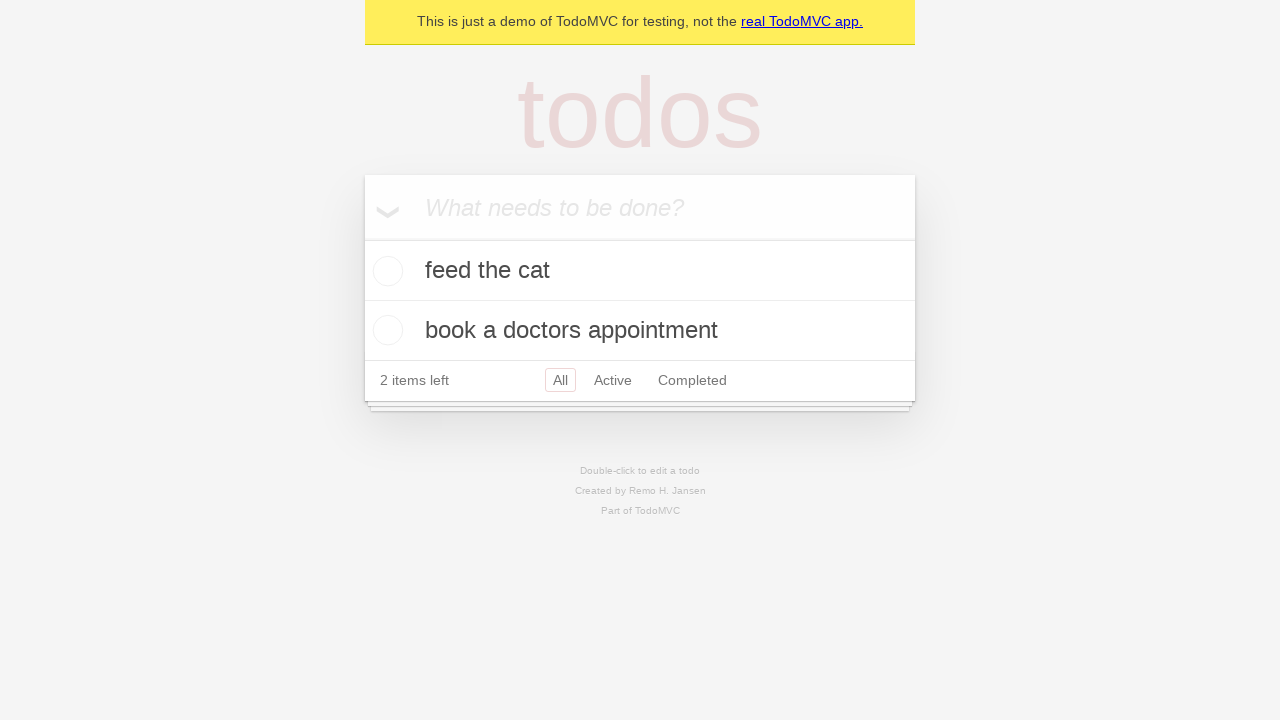

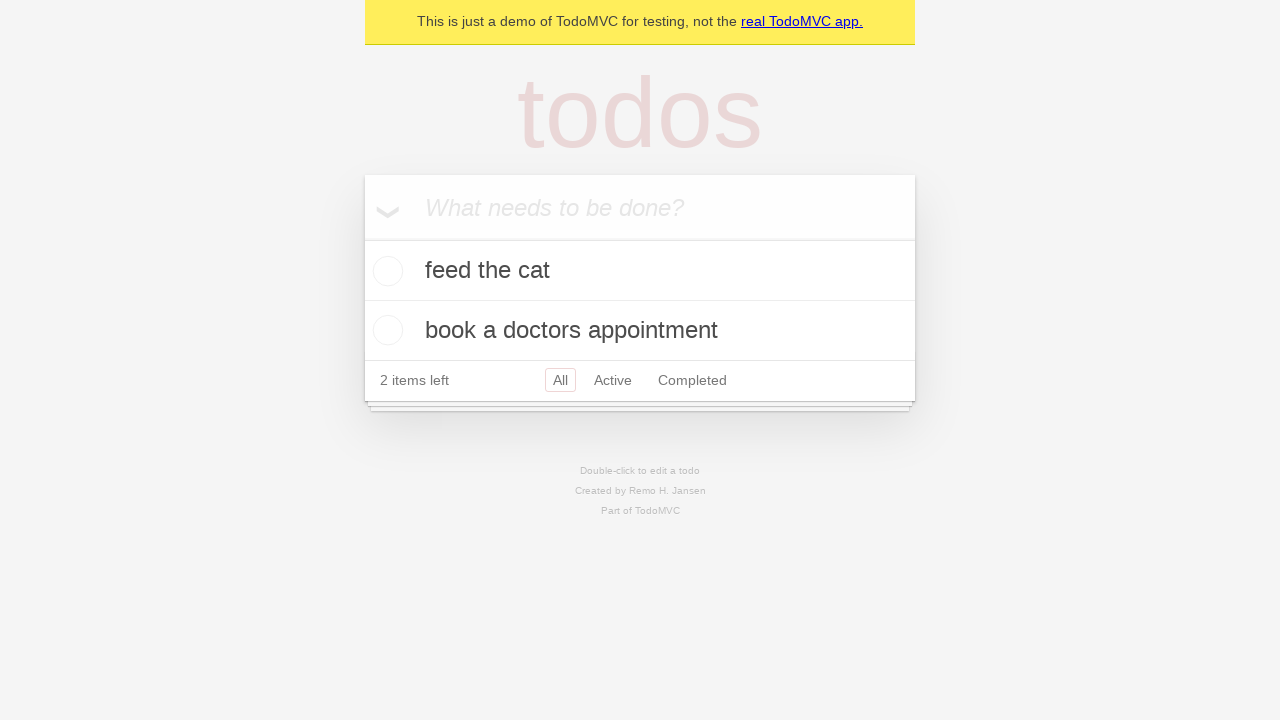